Tests drag and drop functionality within an iframe on the jQuery UI demo page by dragging an element and dropping it onto a target

Starting URL: https://jqueryui.com/droppable/

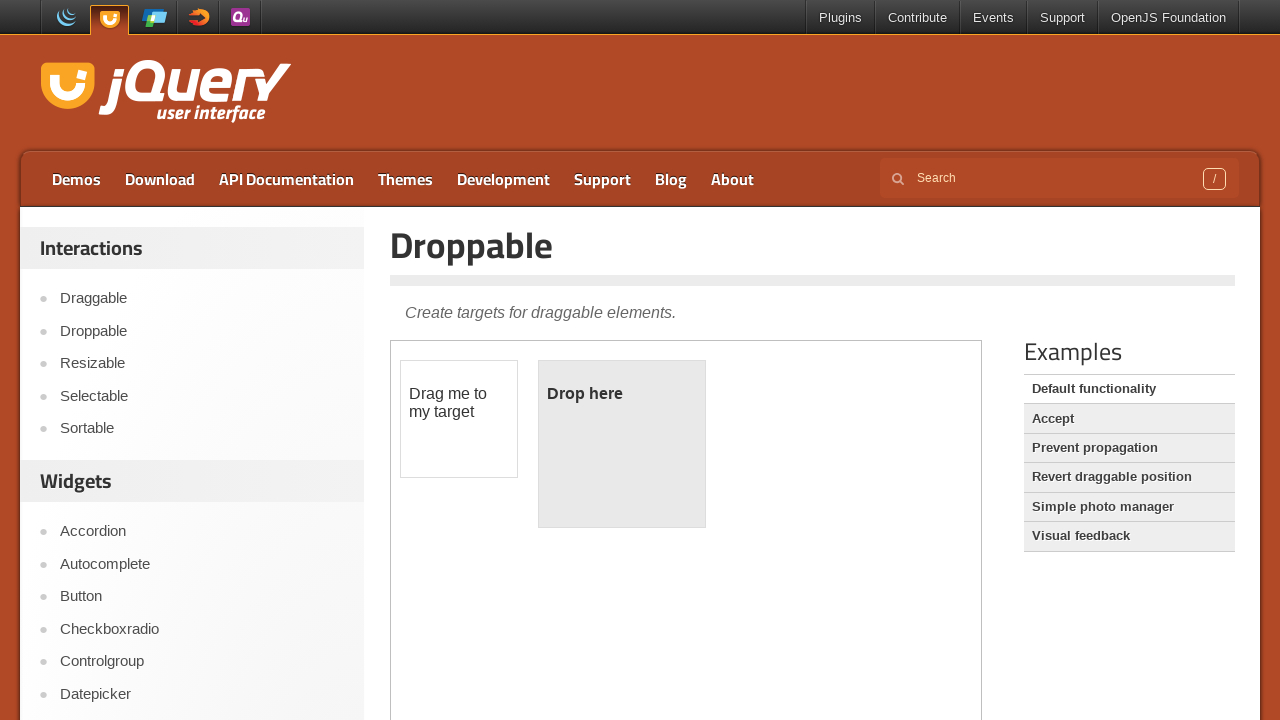

Located the demo iframe containing drag and drop elements
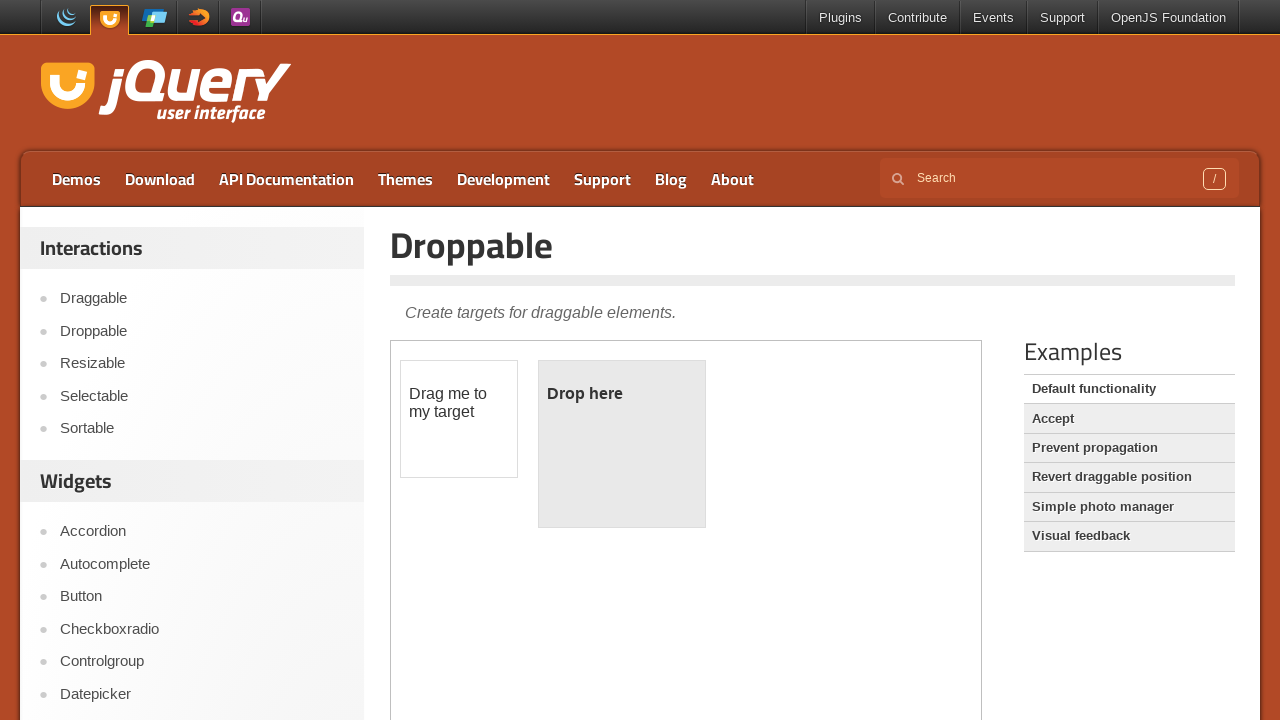

Clicked on the draggable element to focus it at (459, 419) on .demo-frame >> internal:control=enter-frame >> #draggable
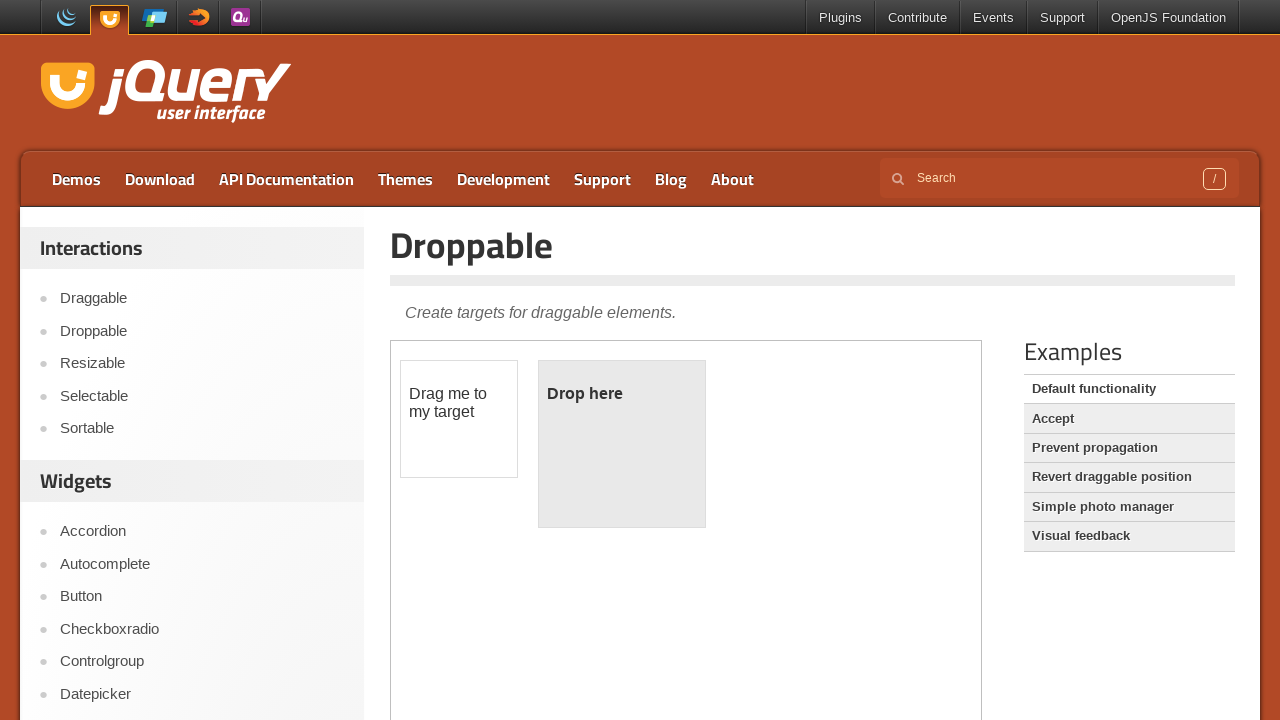

Dragged the draggable element onto the droppable target at (622, 444)
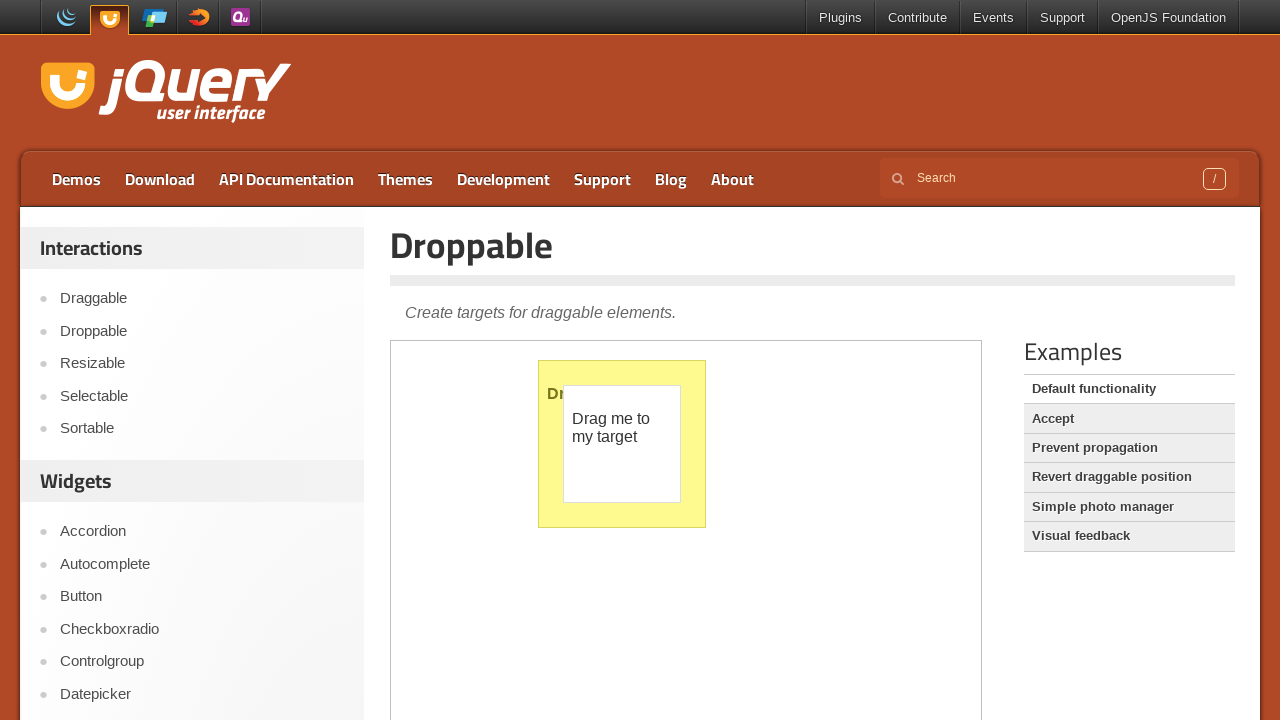

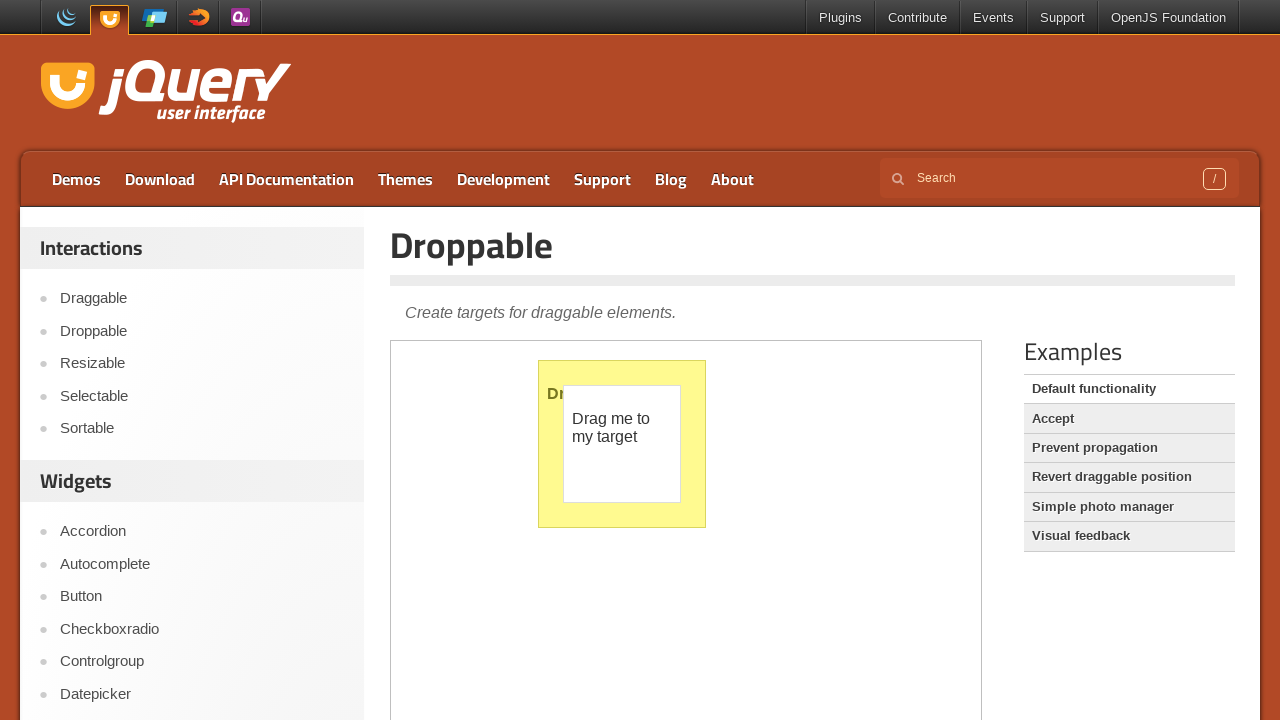